Tests the FAQ accordion dropdown for multiple scooters question by scrolling to the bottom, clicking on the second accordion item, and verifying the text content.

Starting URL: https://qa-scooter.praktikum-services.ru/

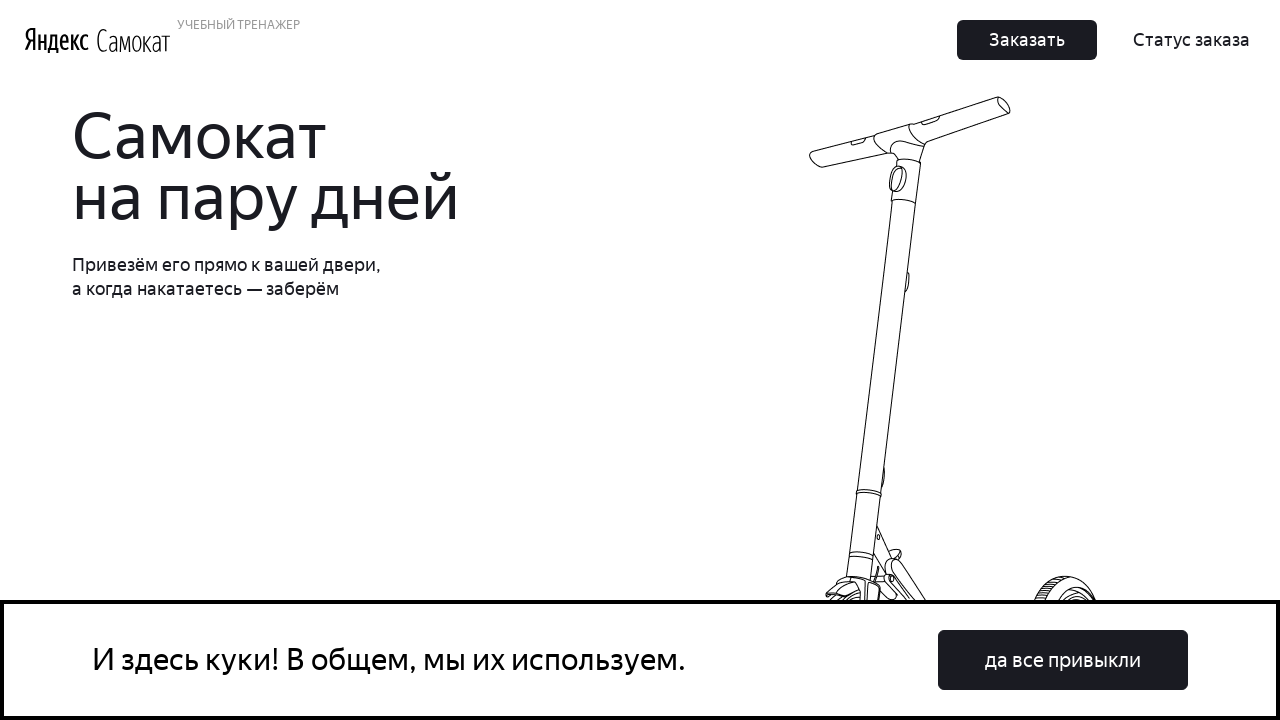

Scrolled to bottom of page
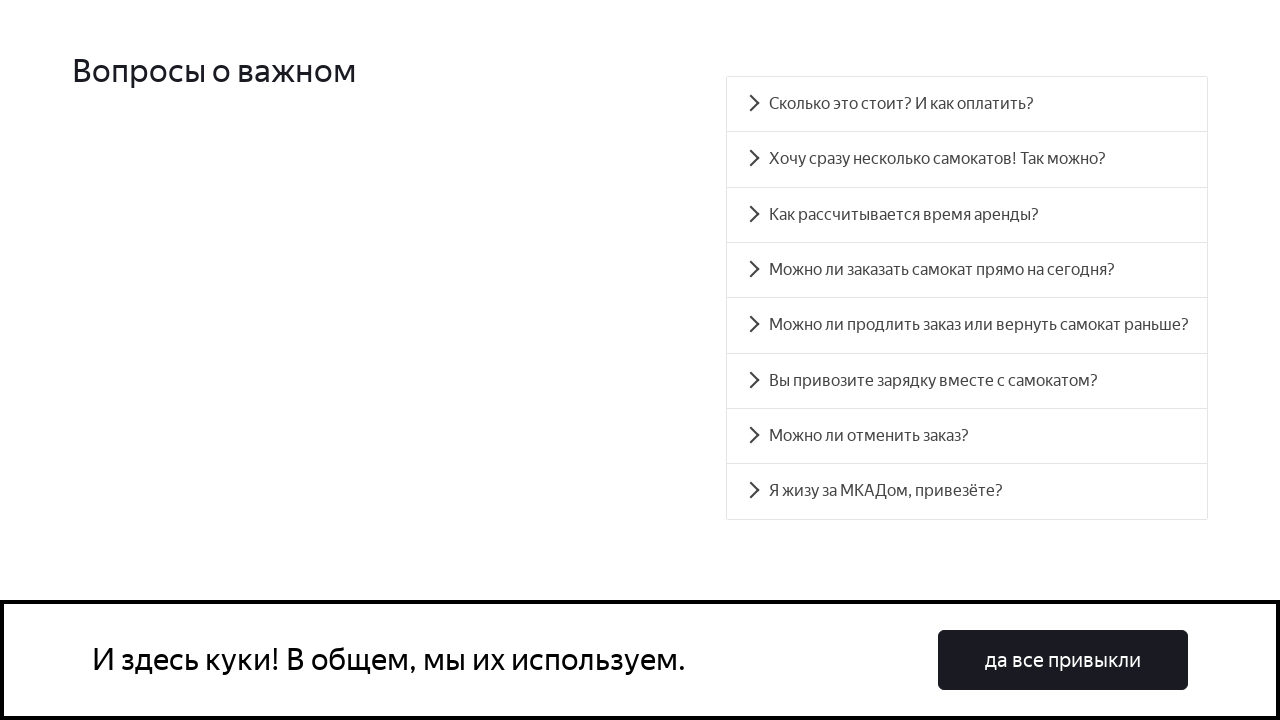

Clicked on second accordion item (multiple scooters question) at (967, 159) on #accordion__heading-1
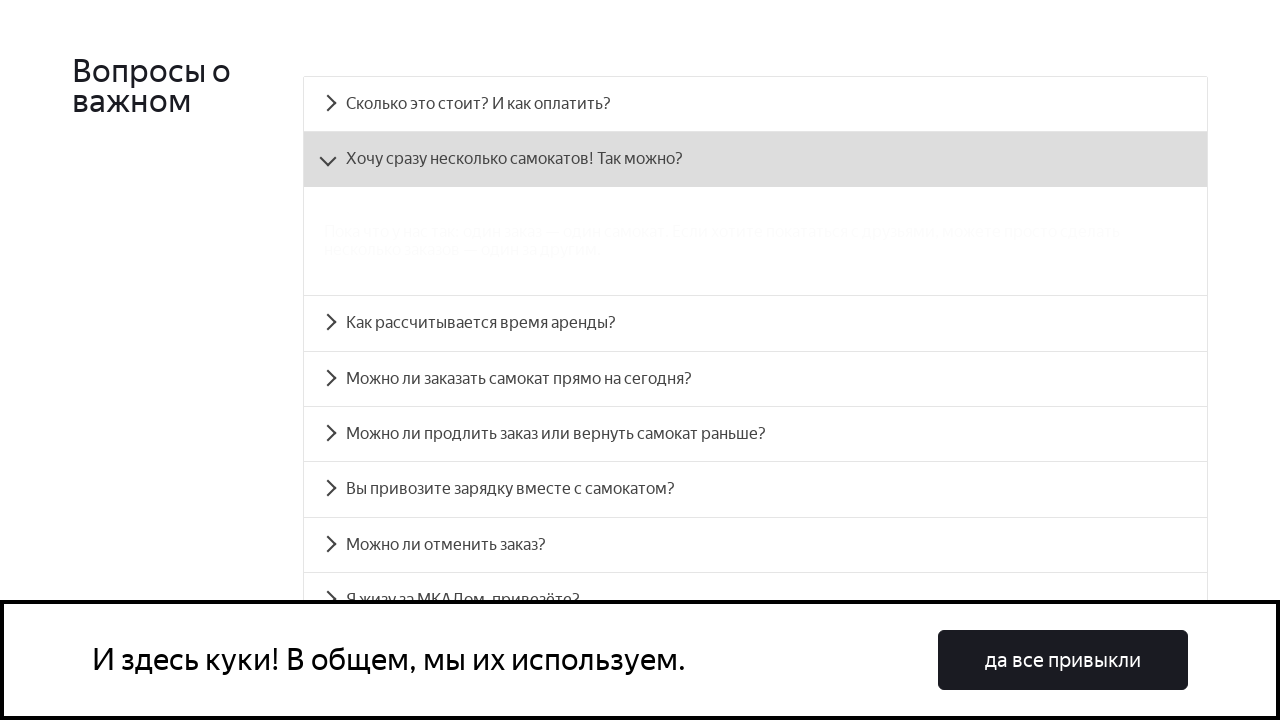

Verified accordion dropdown text content is visible
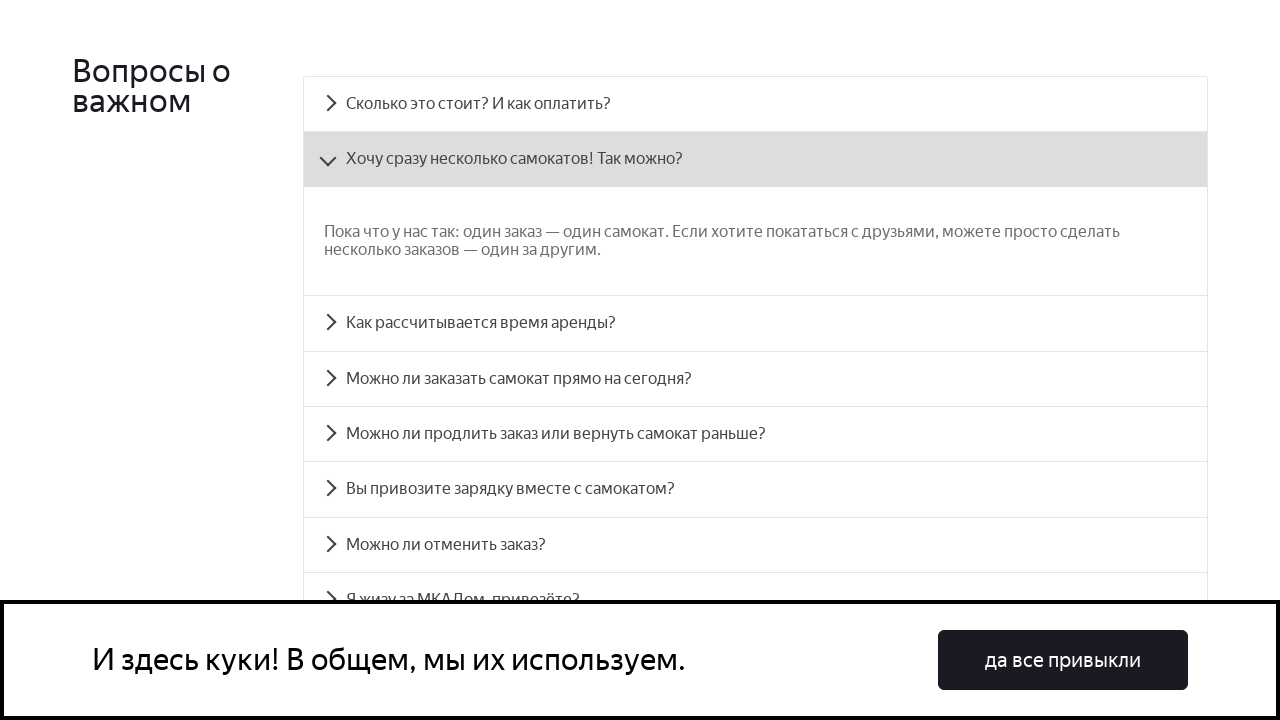

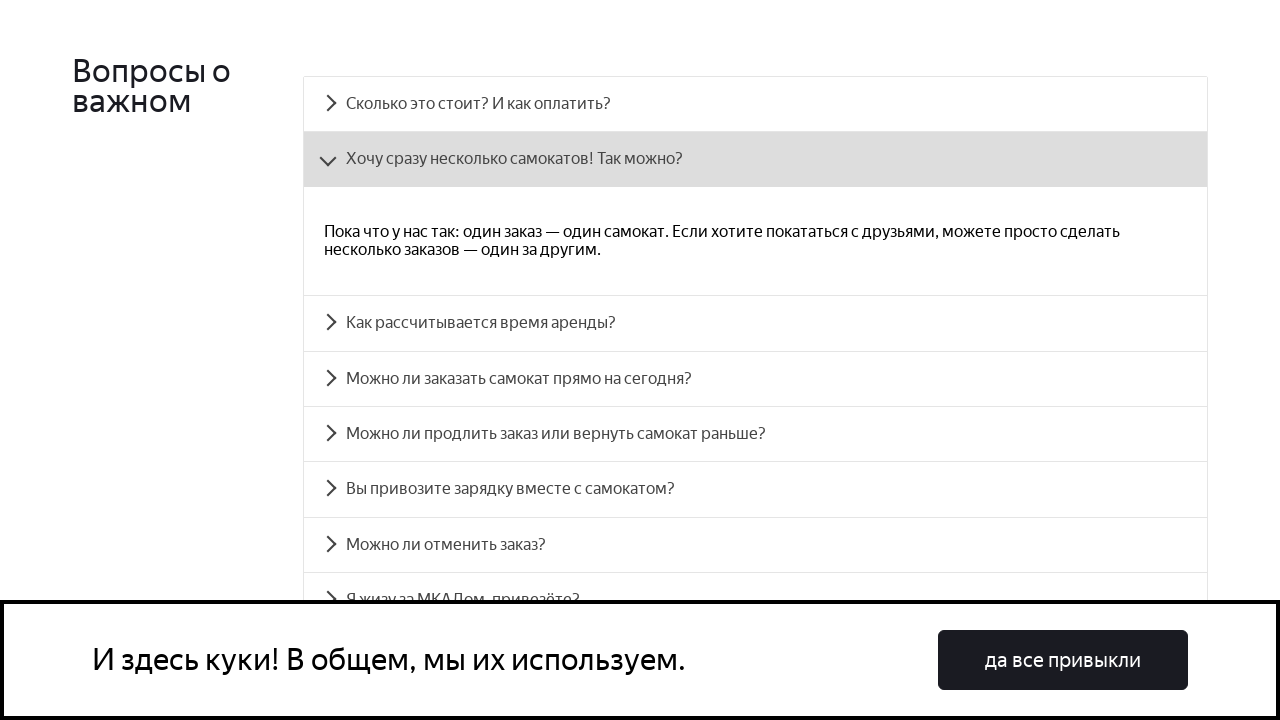